Tests the contact form functionality by navigating to the contact page, filling in form fields, and submitting the form

Starting URL: https://alchemy.hguy.co/lms

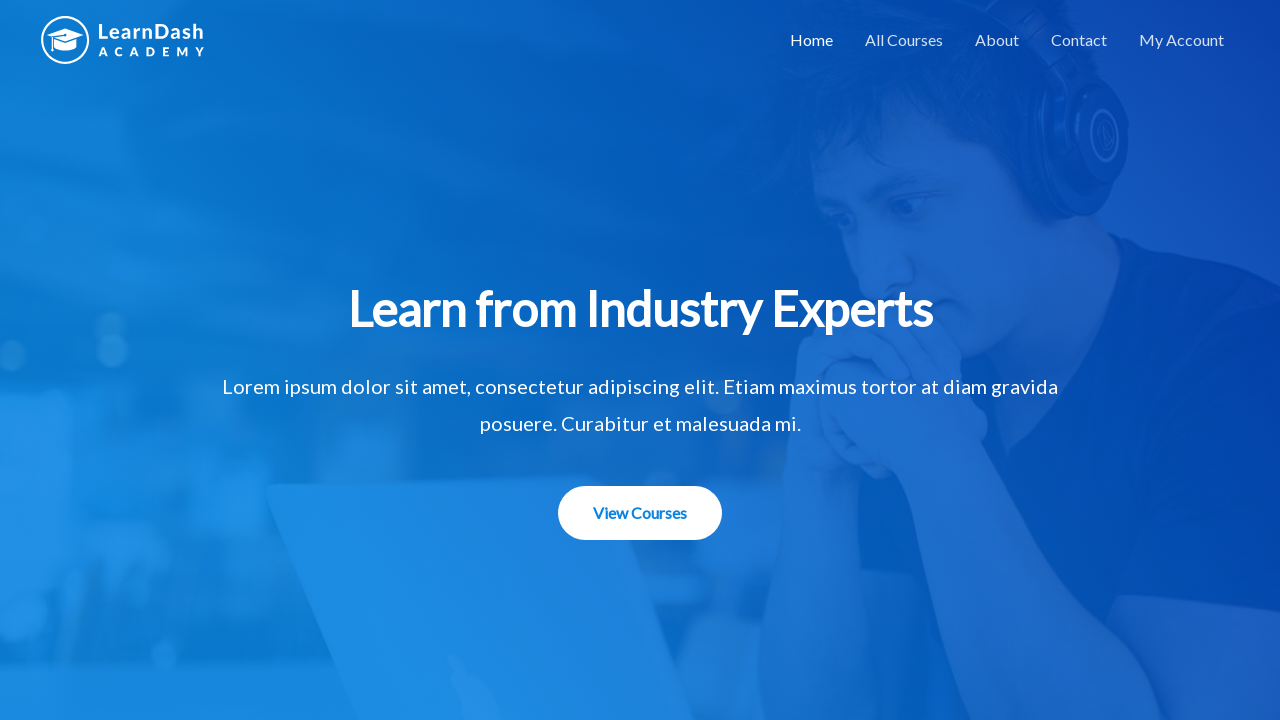

Clicked on the contact link to navigate to contact page at (1079, 40) on a[href='https://alchemy.hguy.co/lms/contact/']
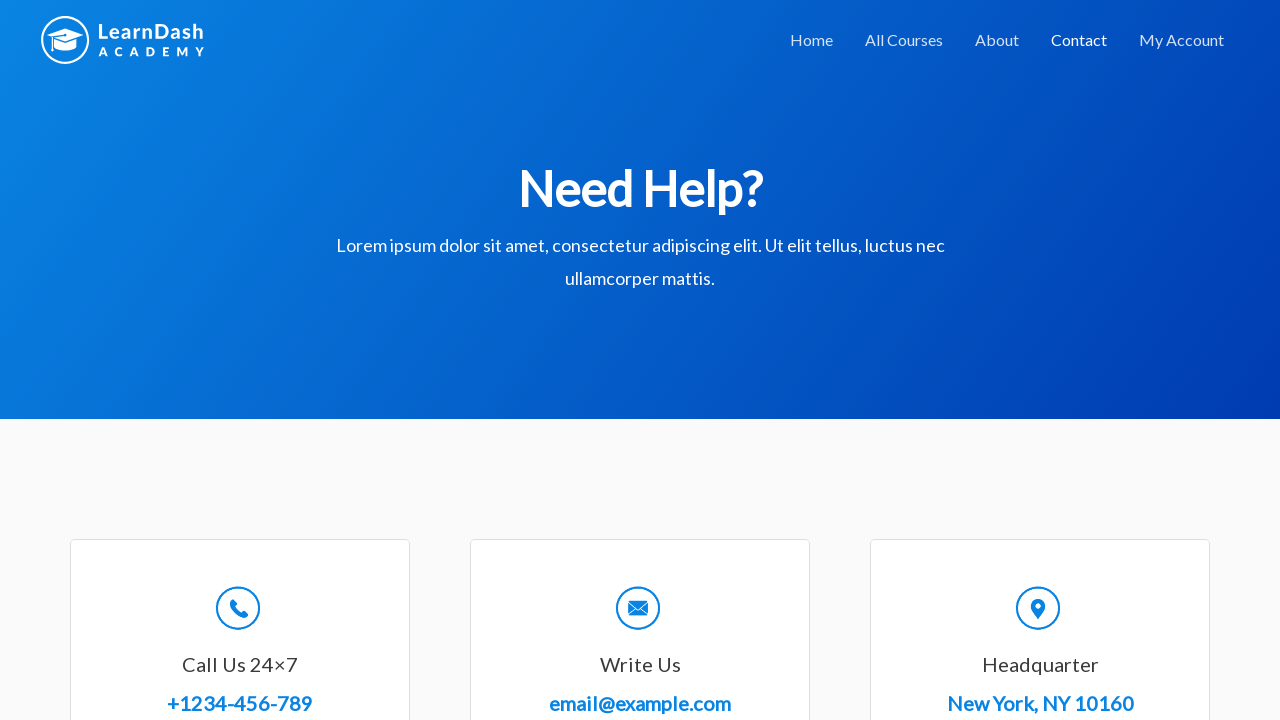

Scrolled down 500px to make contact form visible
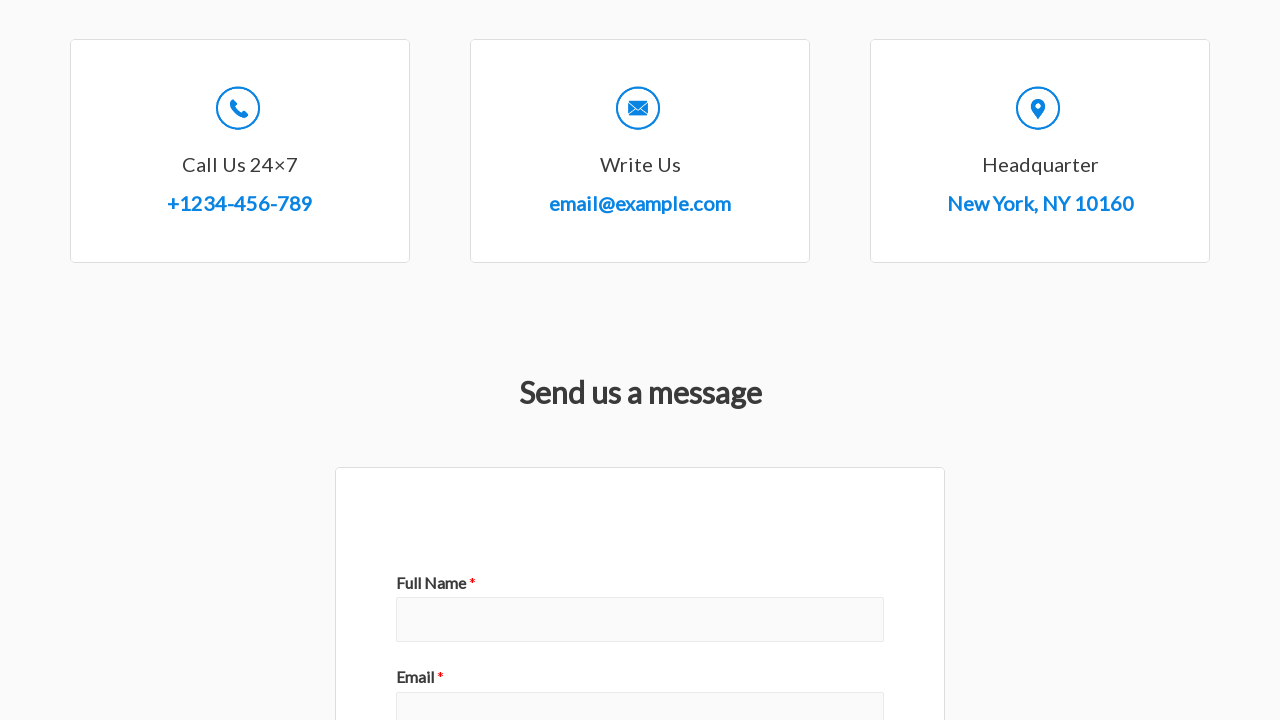

Filled in name field with 'John Smith' on input#wpforms-8-field_0
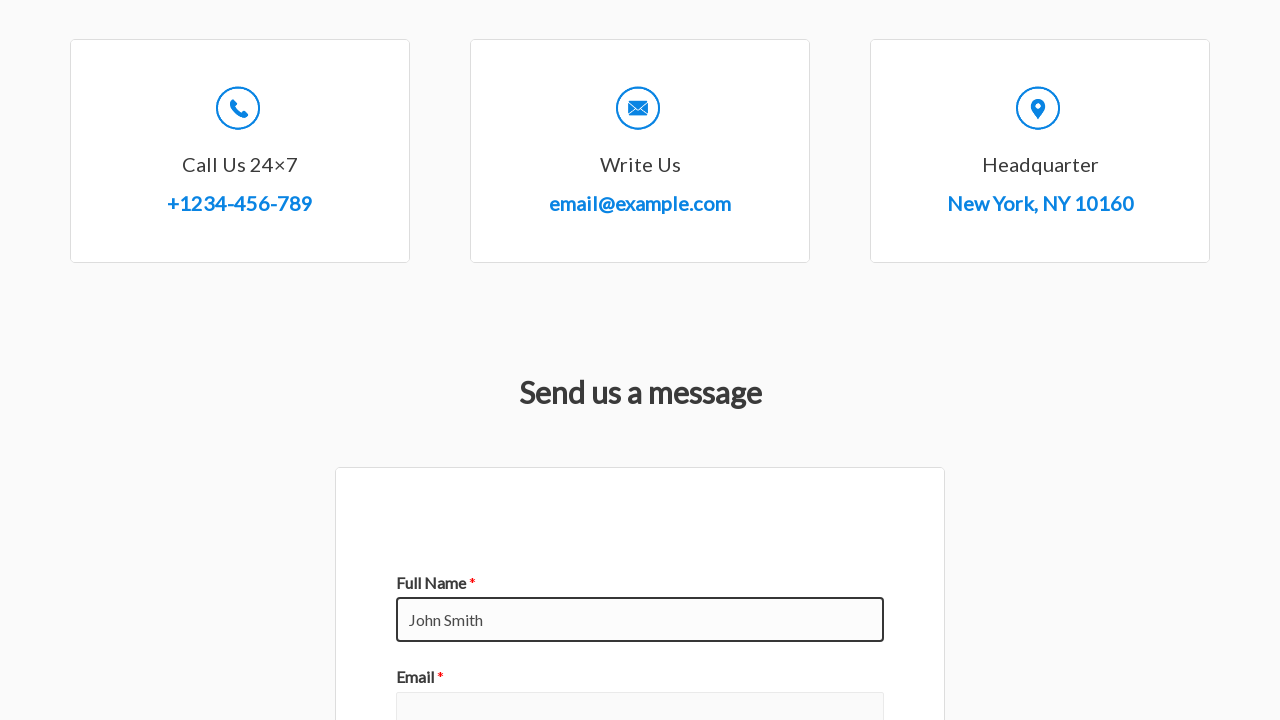

Filled in email field with 'johnsmith@example.com' on input#wpforms-8-field_1
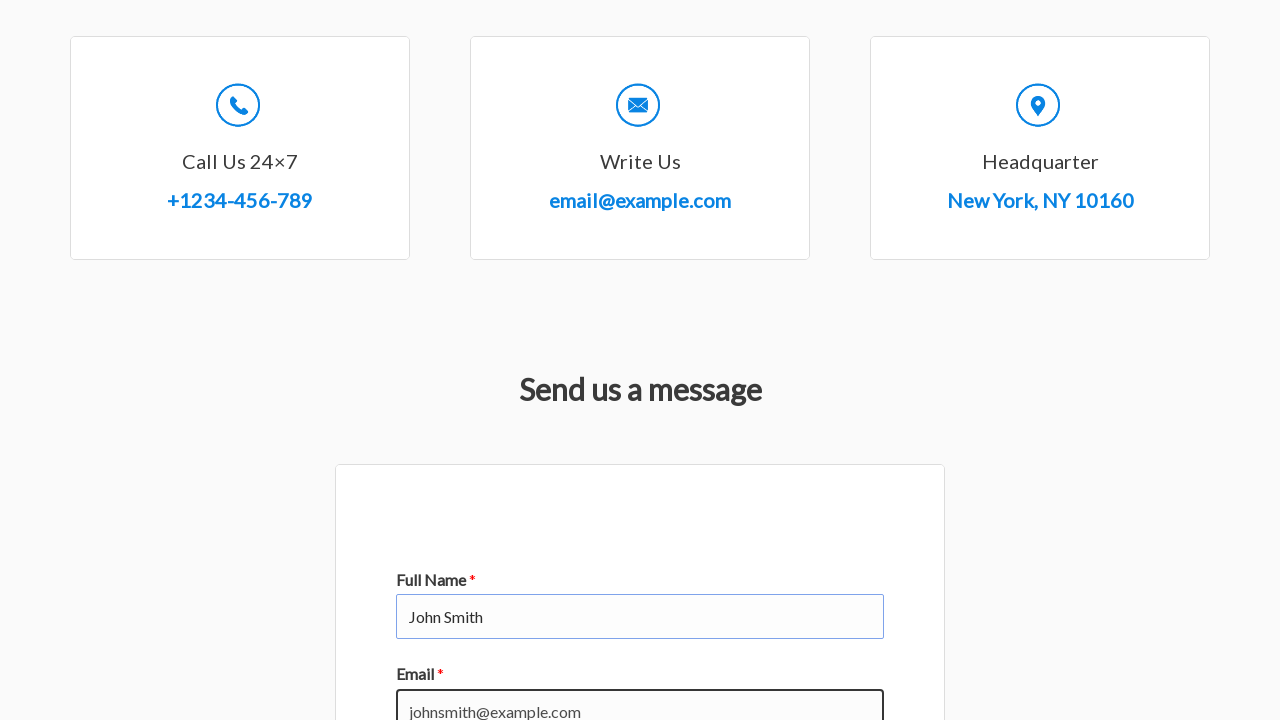

Filled in subject field with 'Test Subject' on input#wpforms-8-field_3
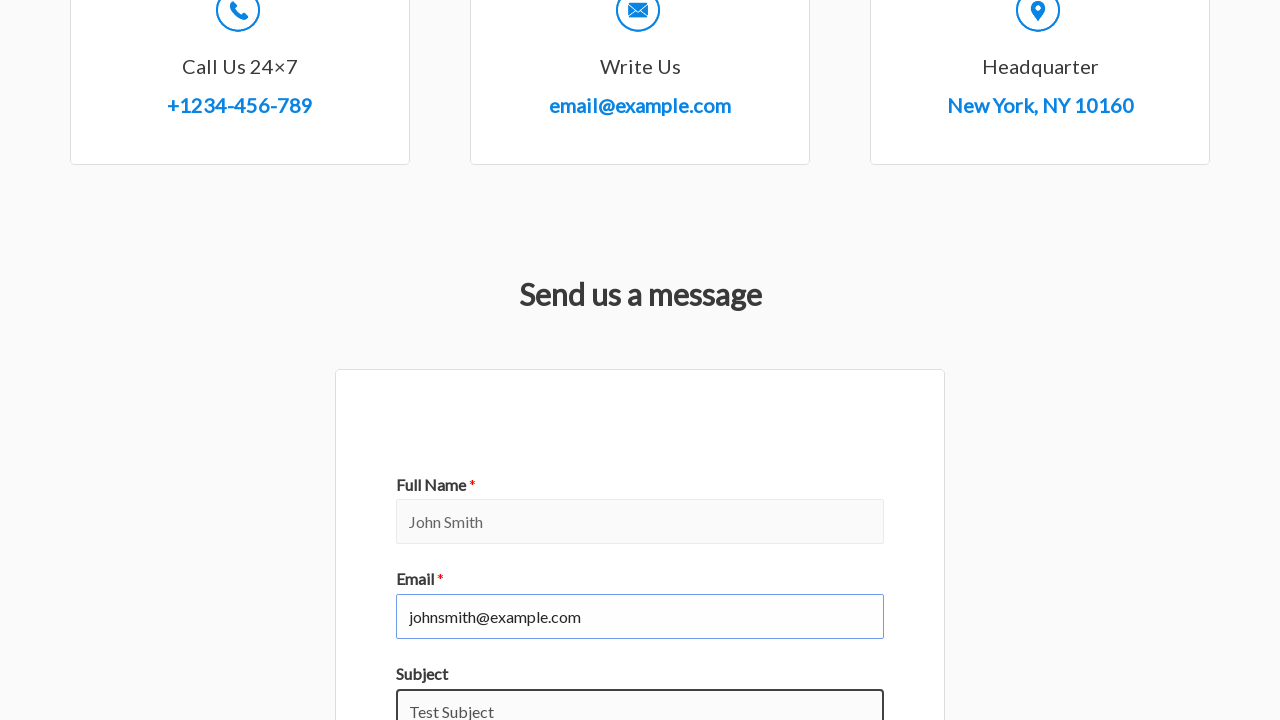

Filled in message textarea with test message on textarea#wpforms-8-field_2
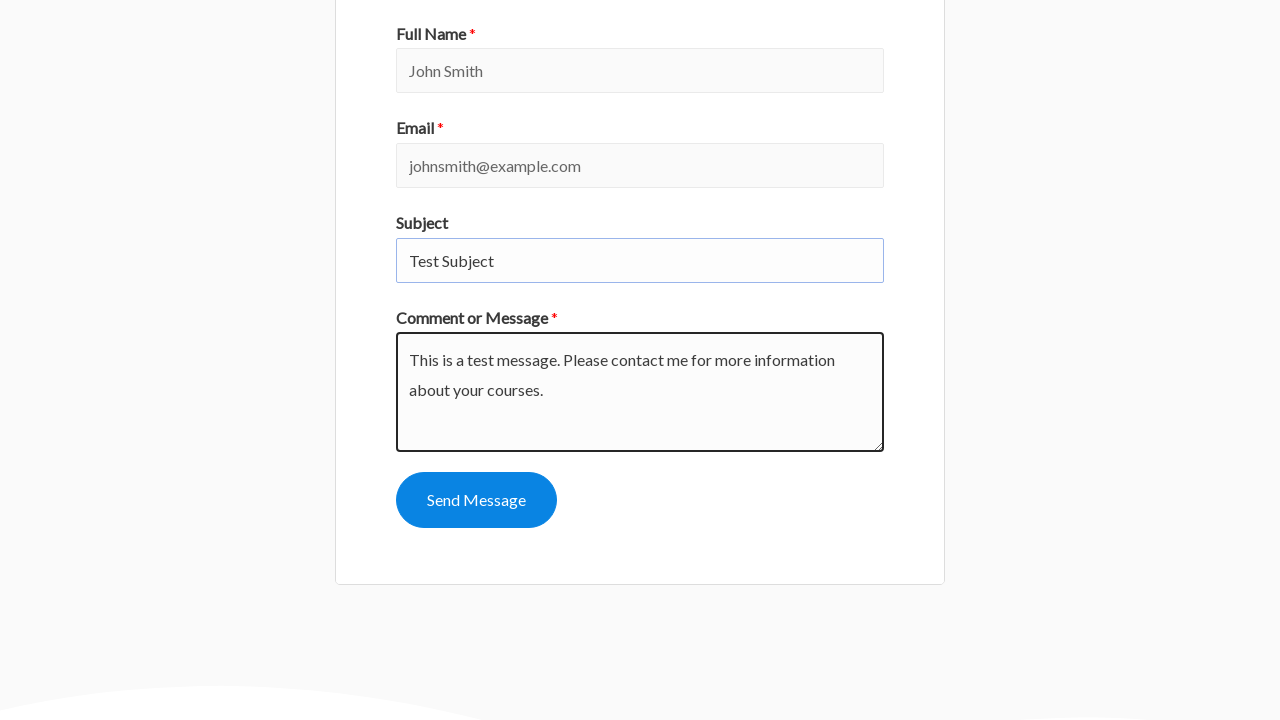

Clicked submit button to submit the contact form at (476, 500) on button#wpforms-submit-8
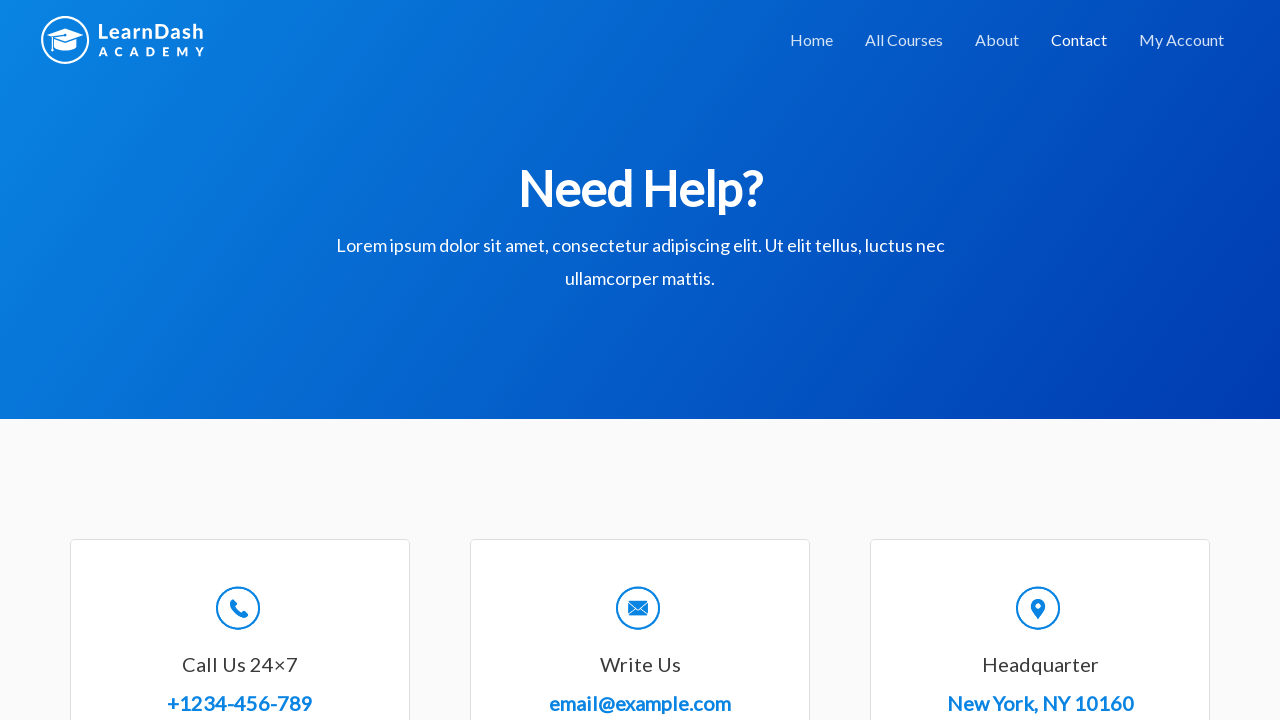

Form submission confirmation message appeared
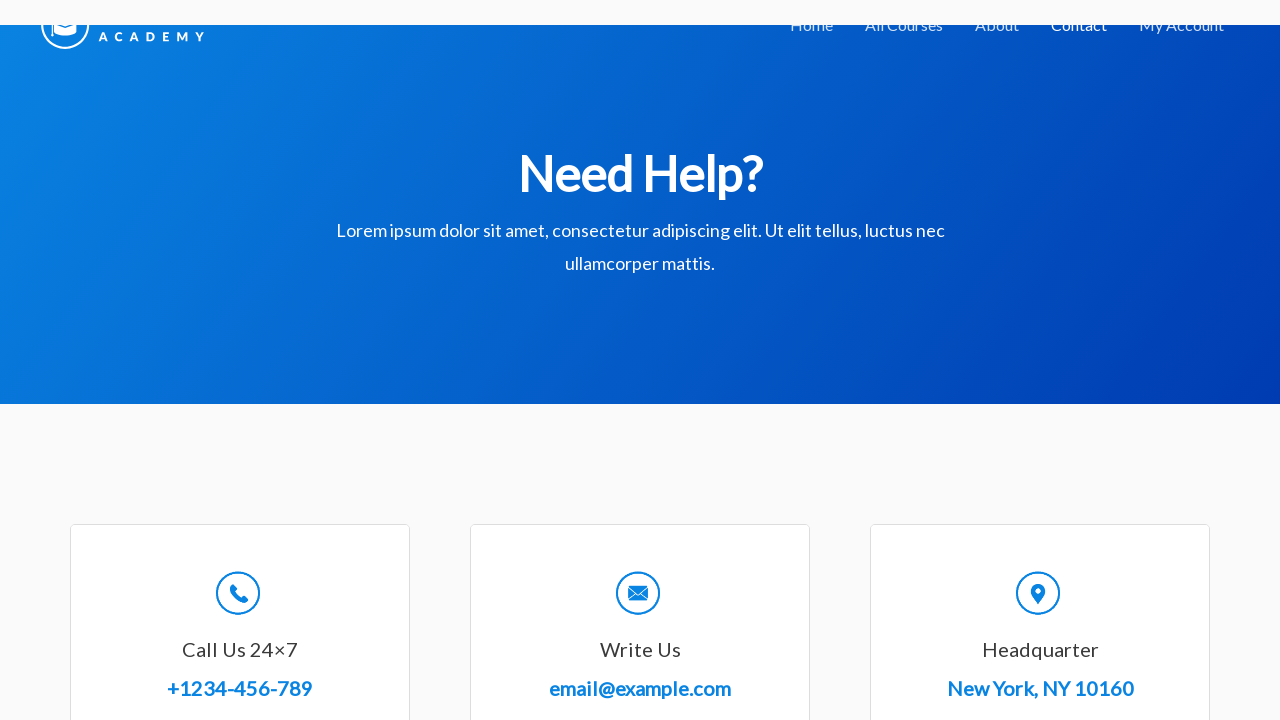

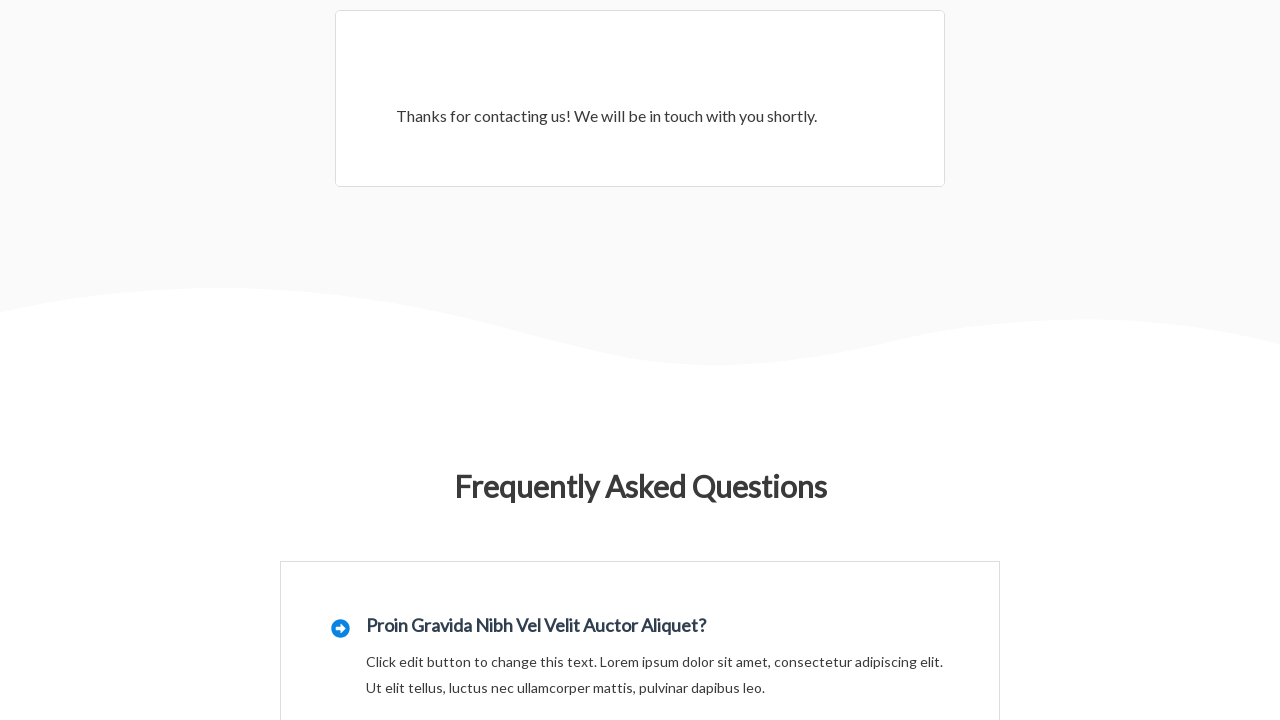